Tests Bootstrap dropdown functionality by clicking the dropdown menu and selecting the JavaScript option from the list of menu items

Starting URL: http://seleniumpractise.blogspot.com/2016/08/bootstrap-dropdown-example-for-selenium.html

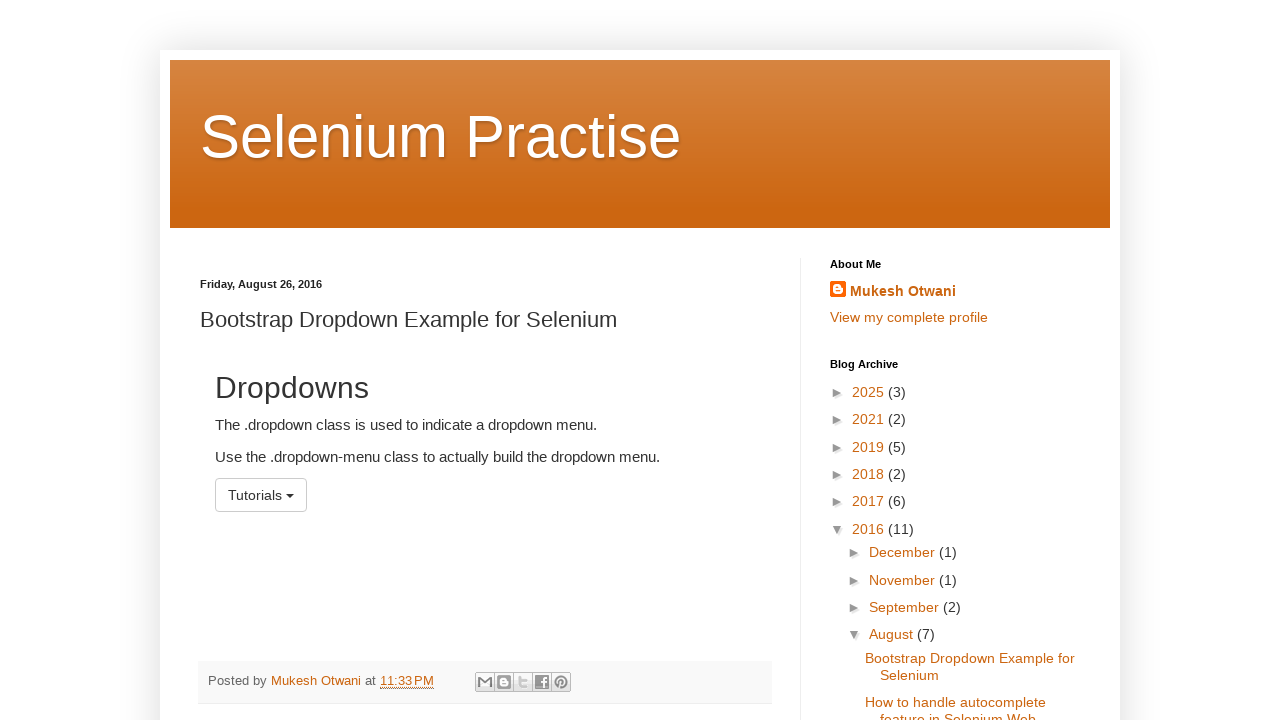

Clicked dropdown menu button at (261, 495) on #menu1
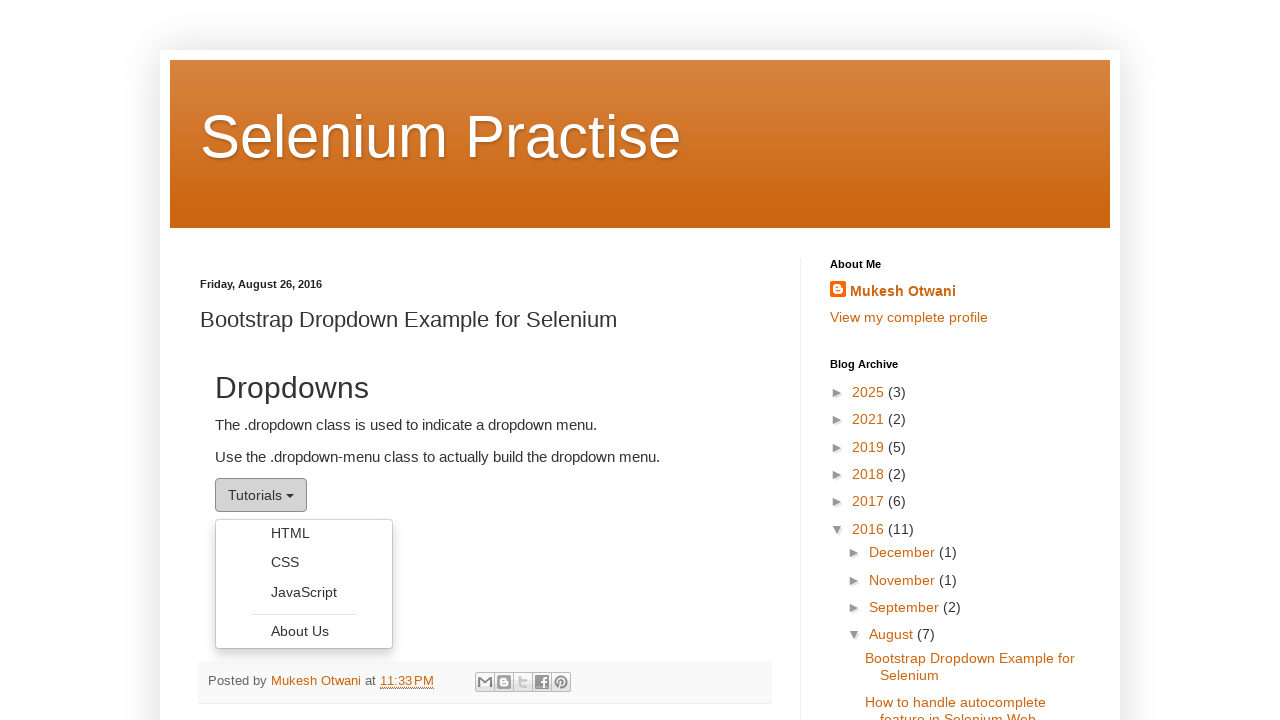

Dropdown menu items are now visible
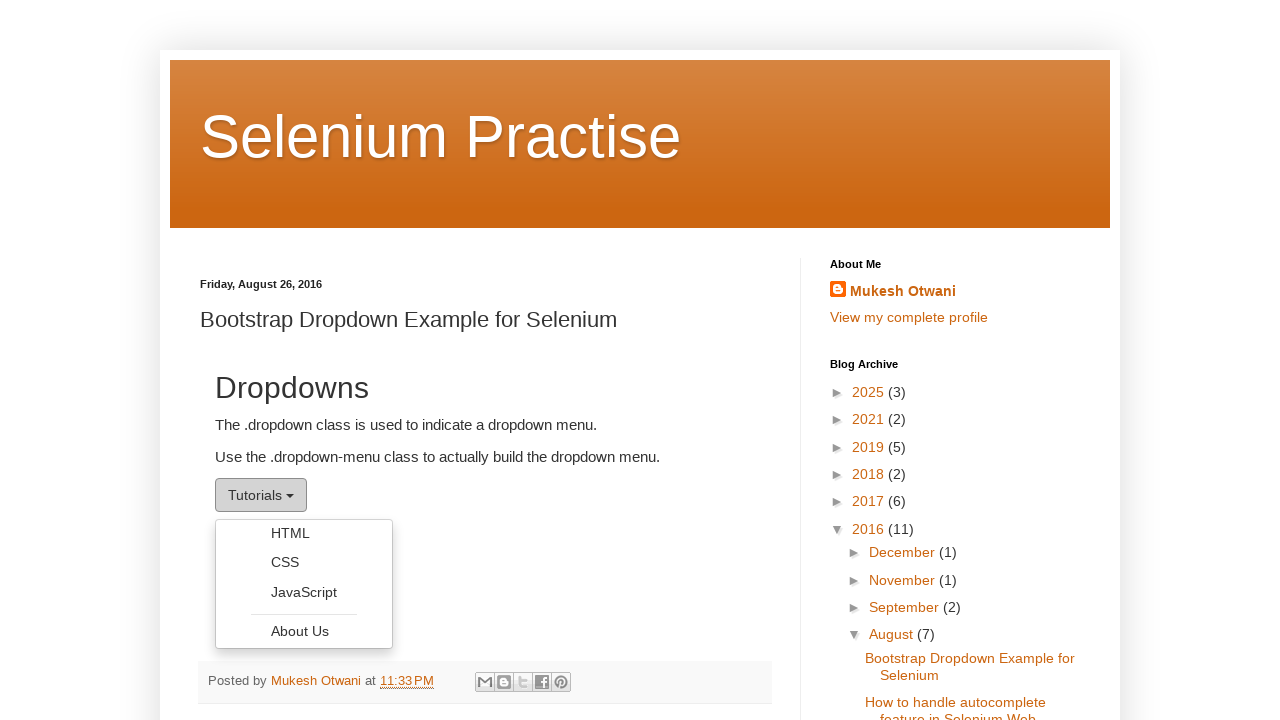

Retrieved all dropdown menu items
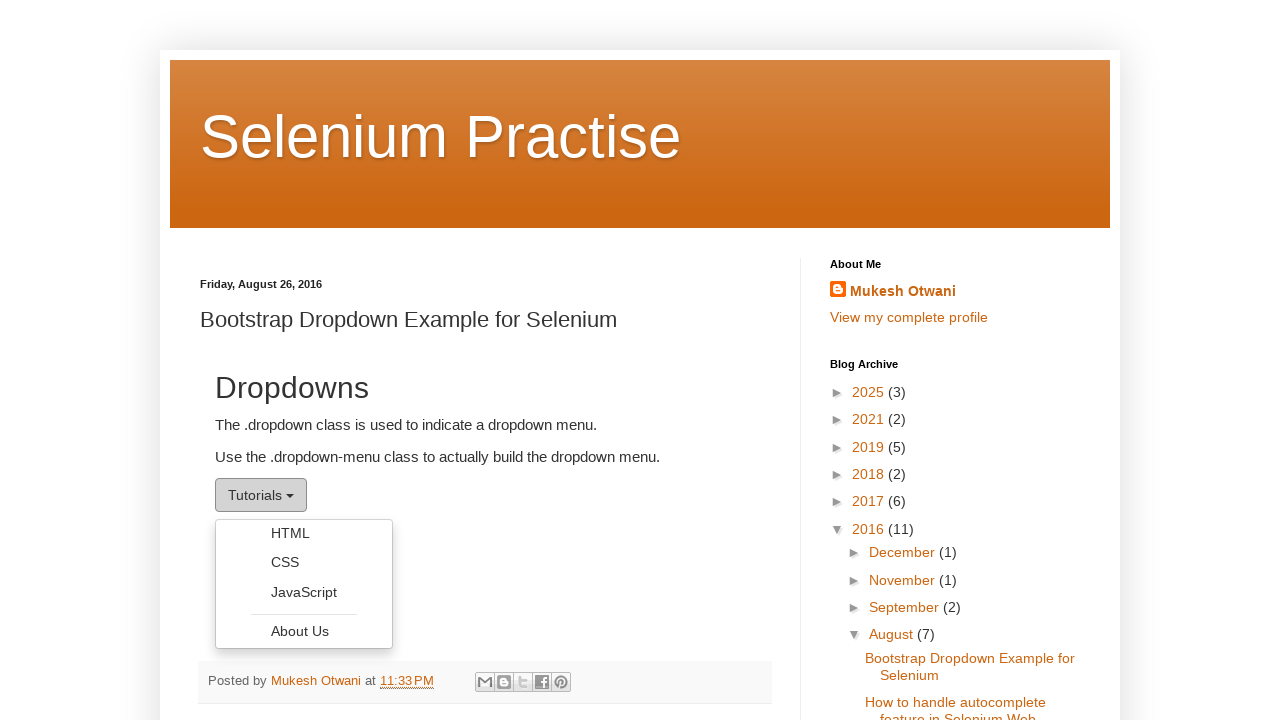

Clicked JavaScript option from dropdown menu
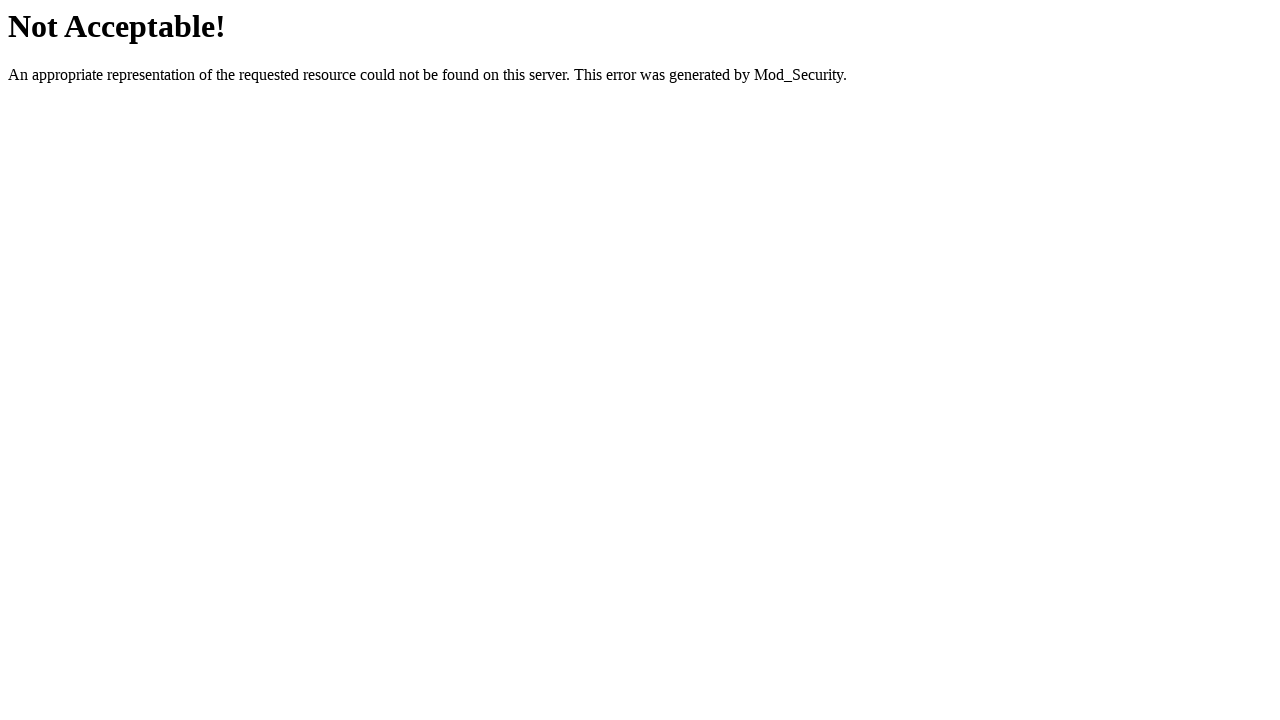

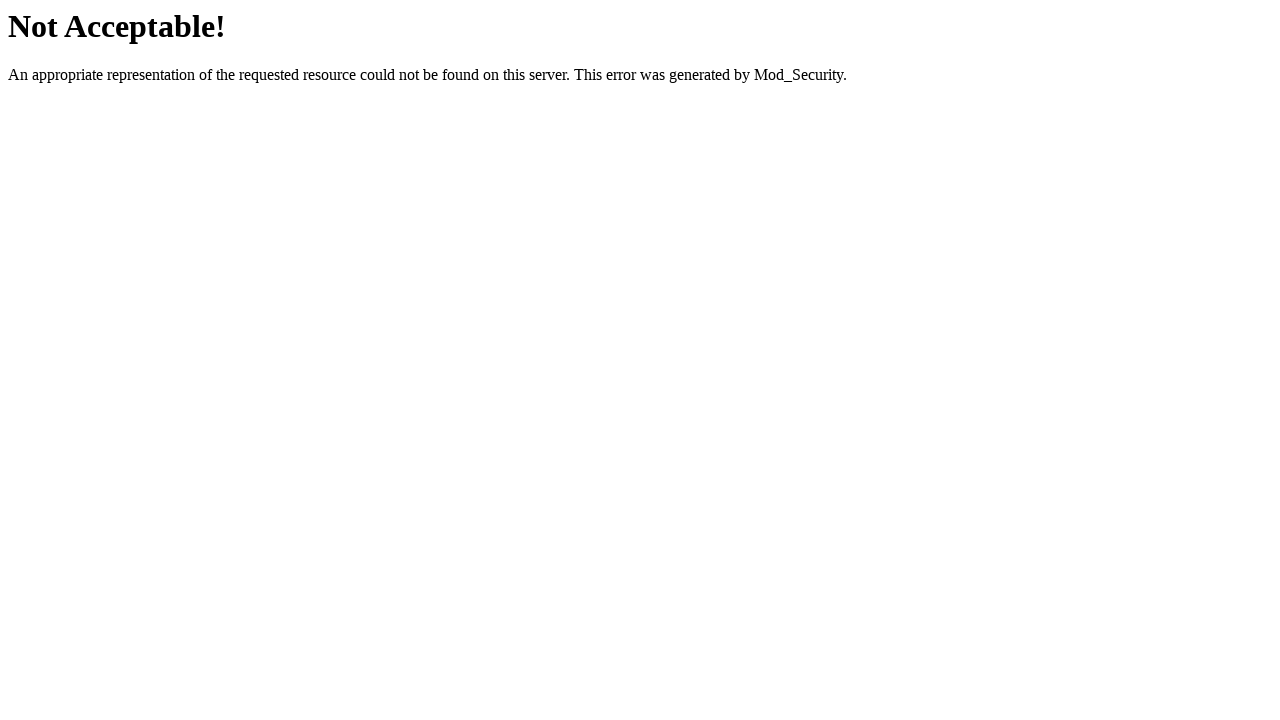